Tests checkbox interaction by clicking on three different checkboxes using different selector strategies (id, CSS selector, and XPath)

Starting URL: https://formy-project.herokuapp.com/checkbox

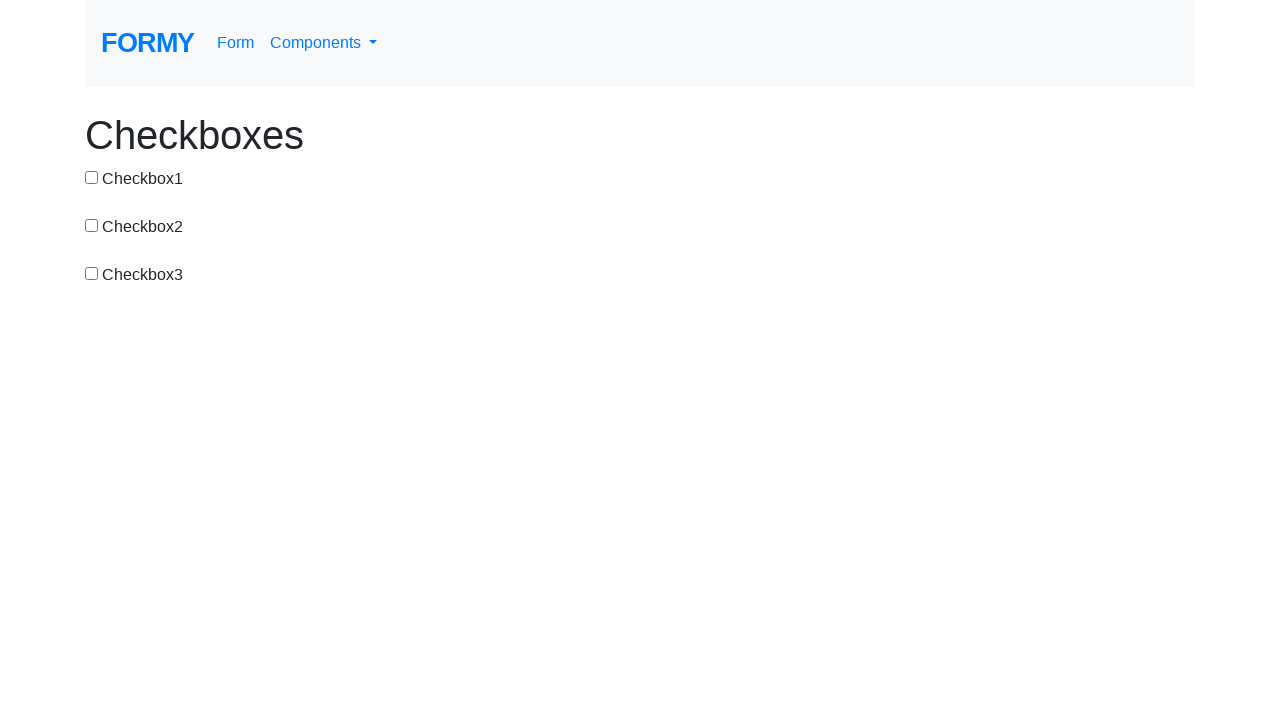

Clicked first checkbox using id selector at (92, 177) on #checkbox-1
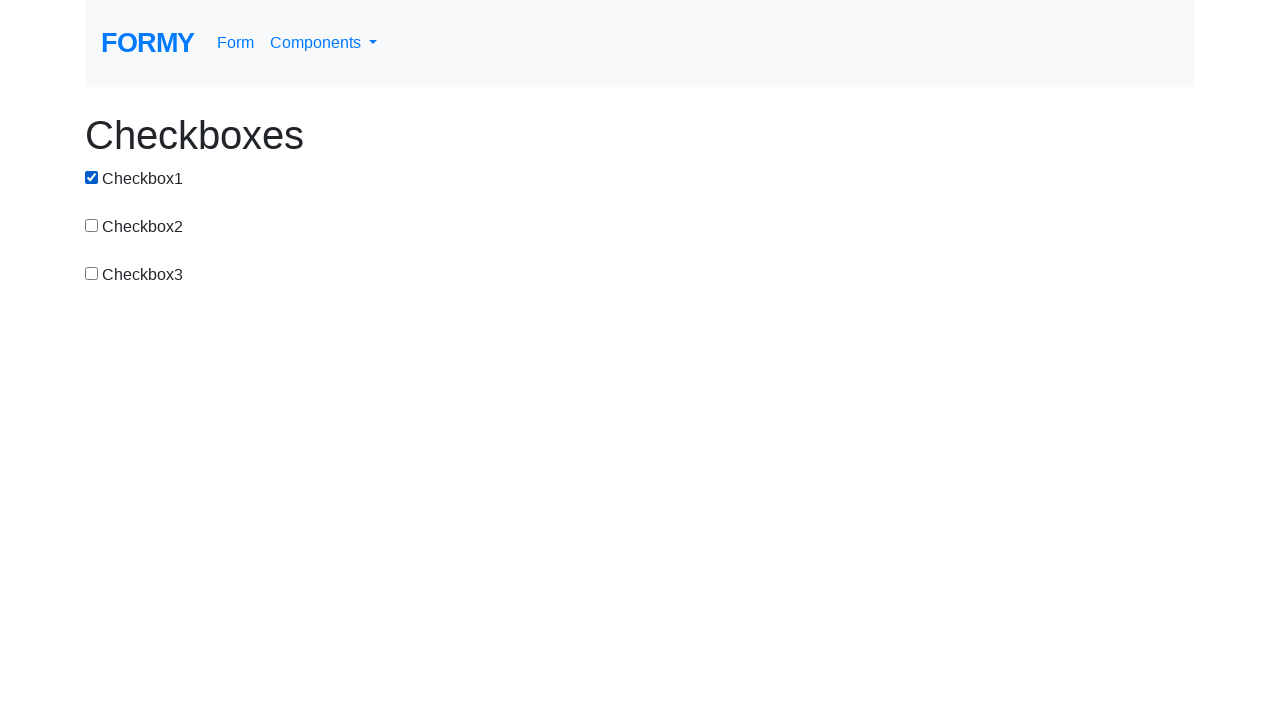

Clicked second checkbox using CSS selector at (92, 225) on input[value='checkbox-2']
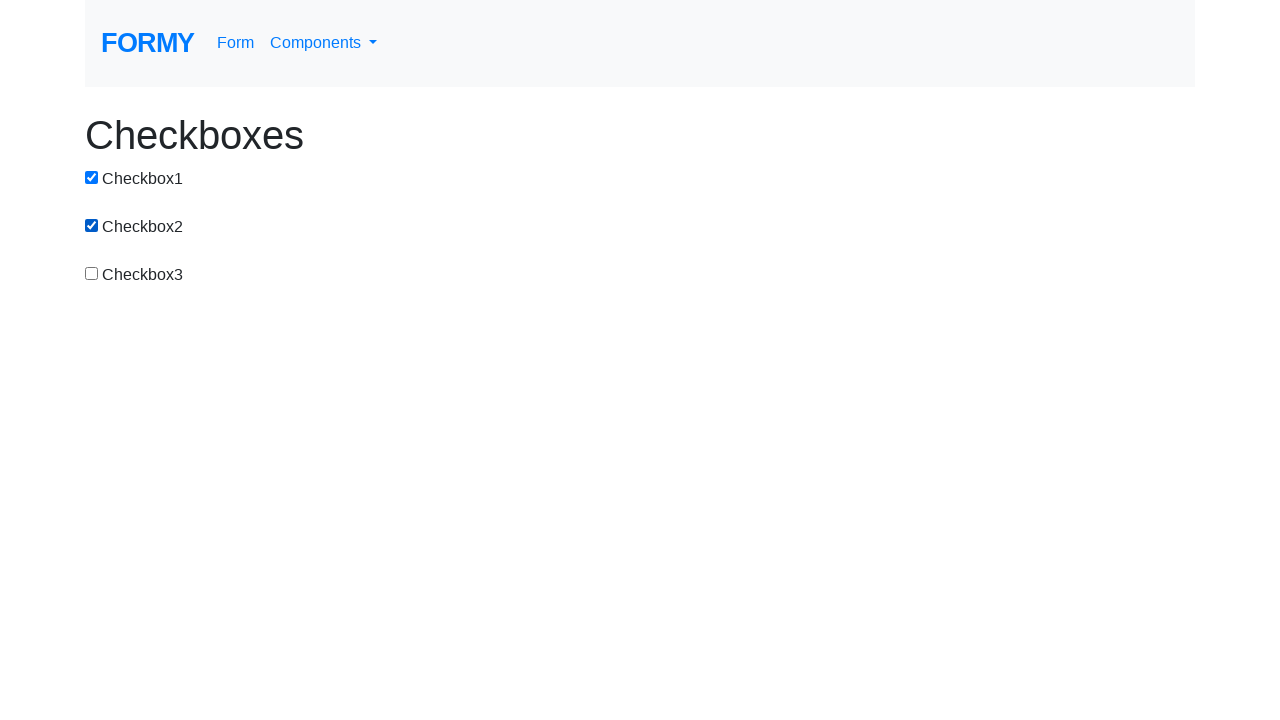

Clicked third checkbox using id selector at (92, 273) on #checkbox-3
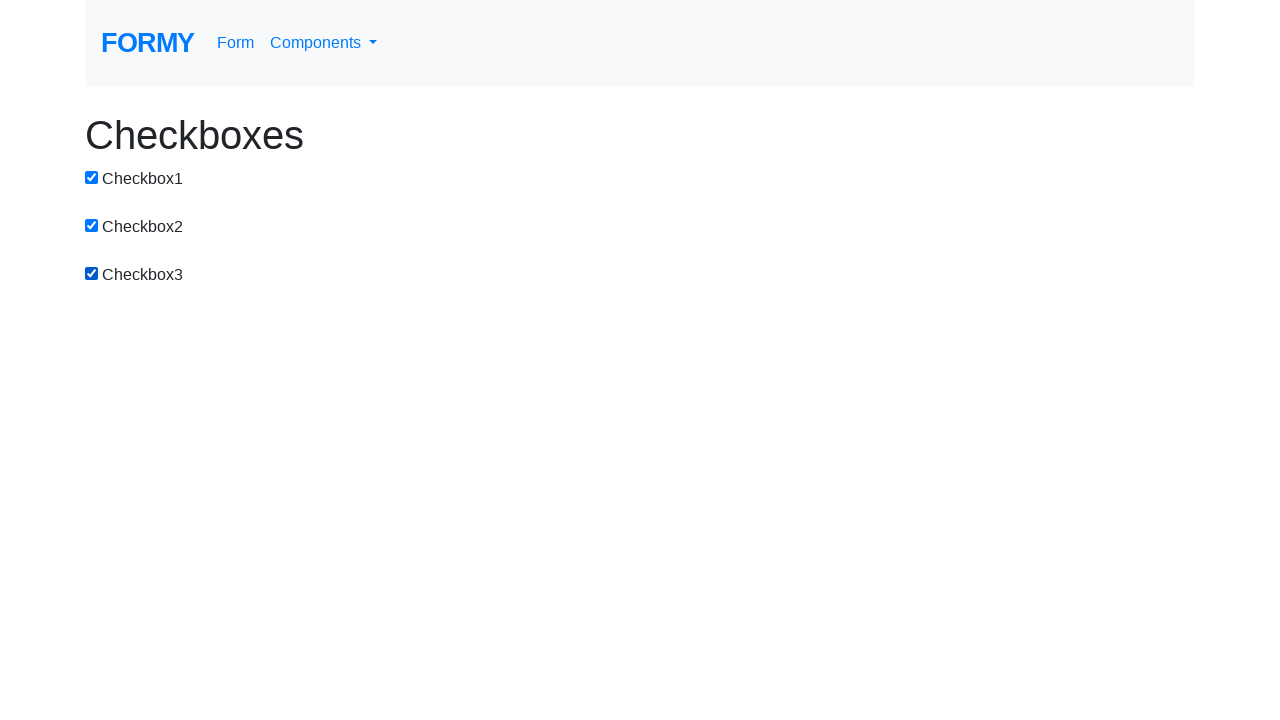

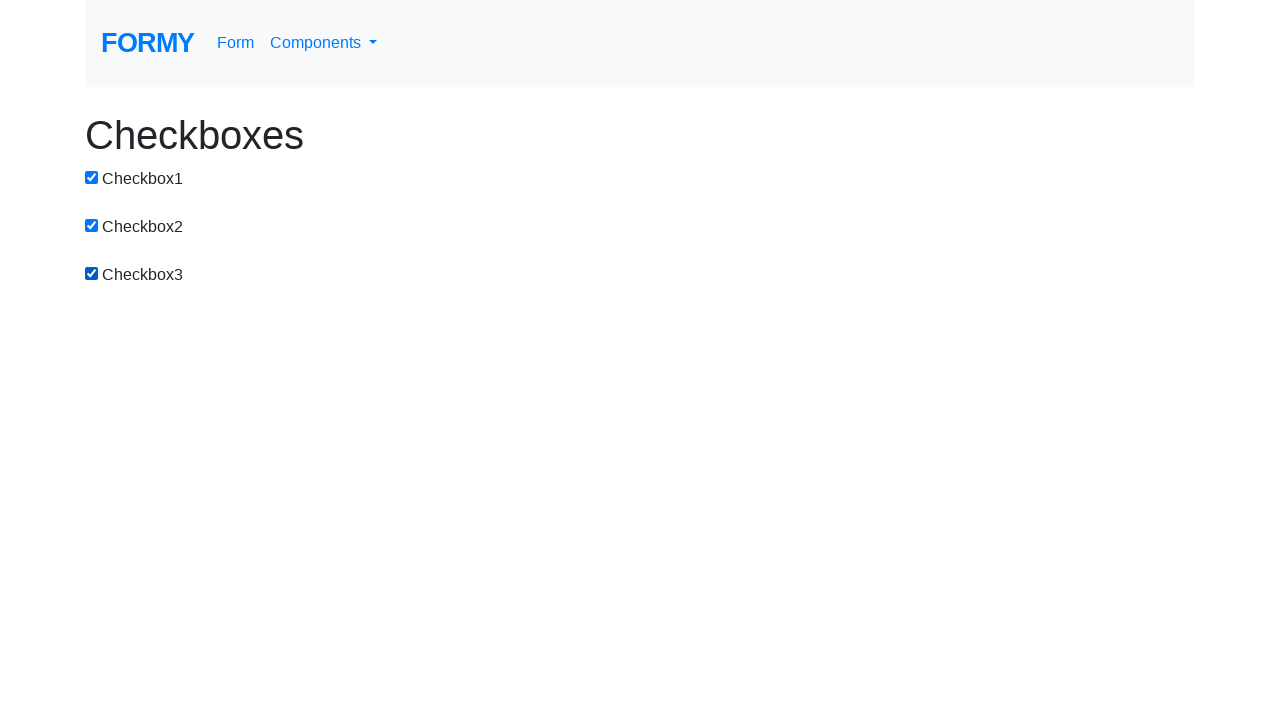